Tests locating a text input element by its name attribute and entering text into it on the Selenium web form demo page

Starting URL: https://www.selenium.dev/selenium/web/web-form.html

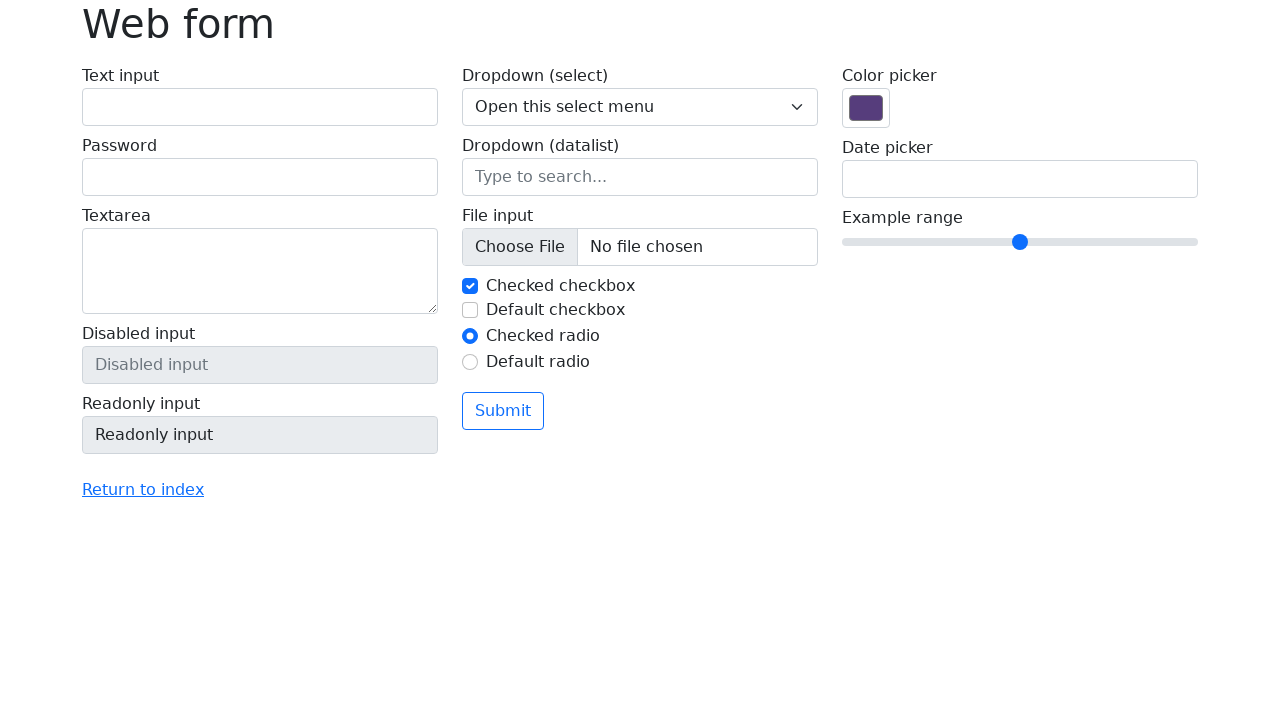

Navigated to Selenium web form demo page
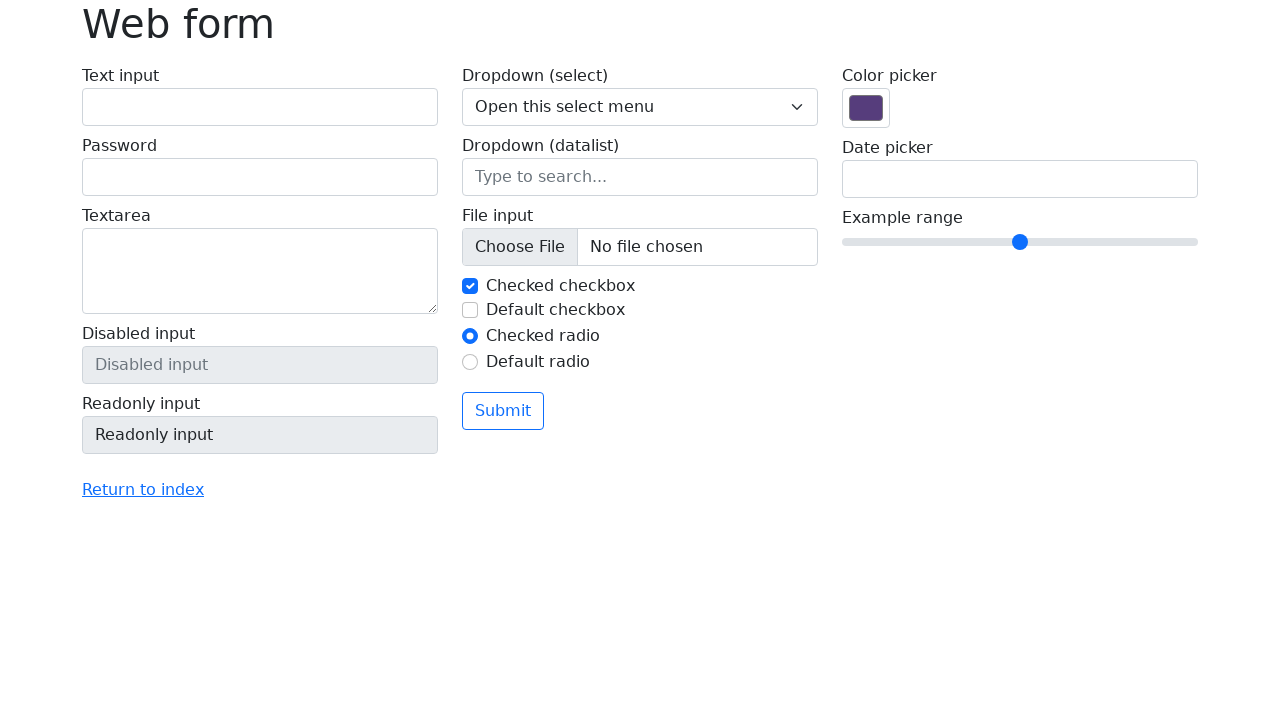

Filled text input field (name='my-text') with 'jdbc' on input[name='my-text']
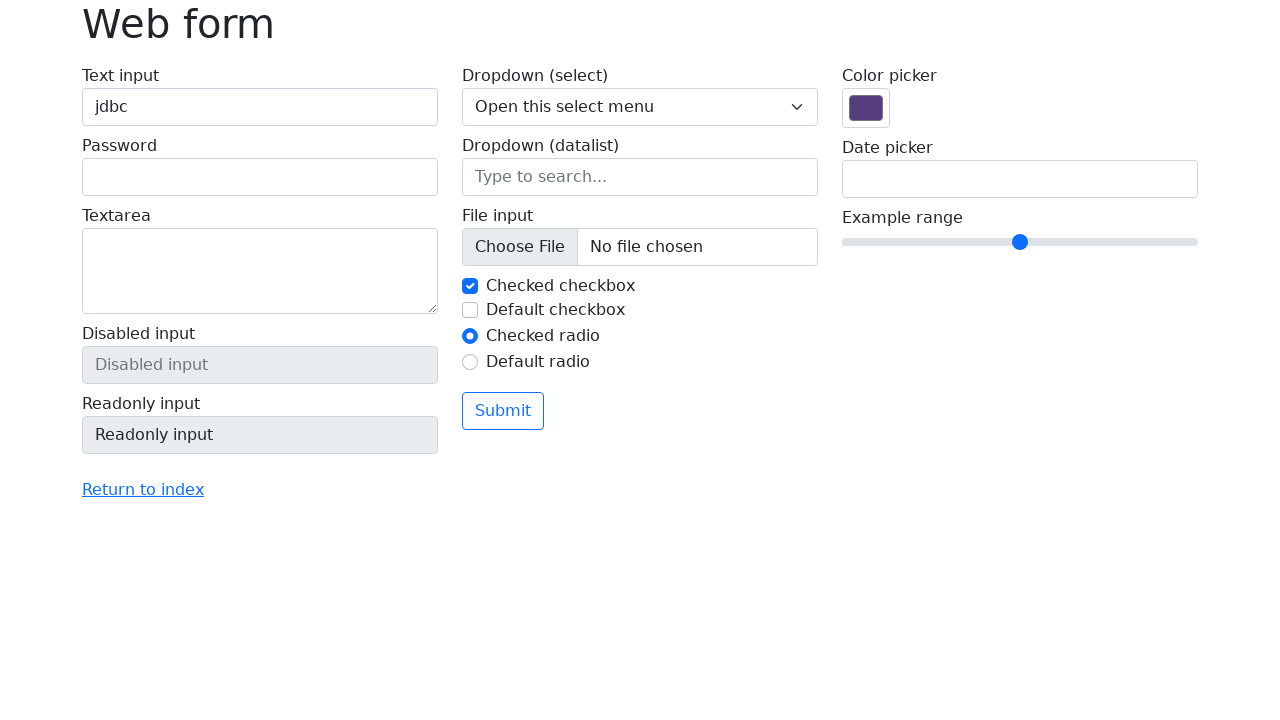

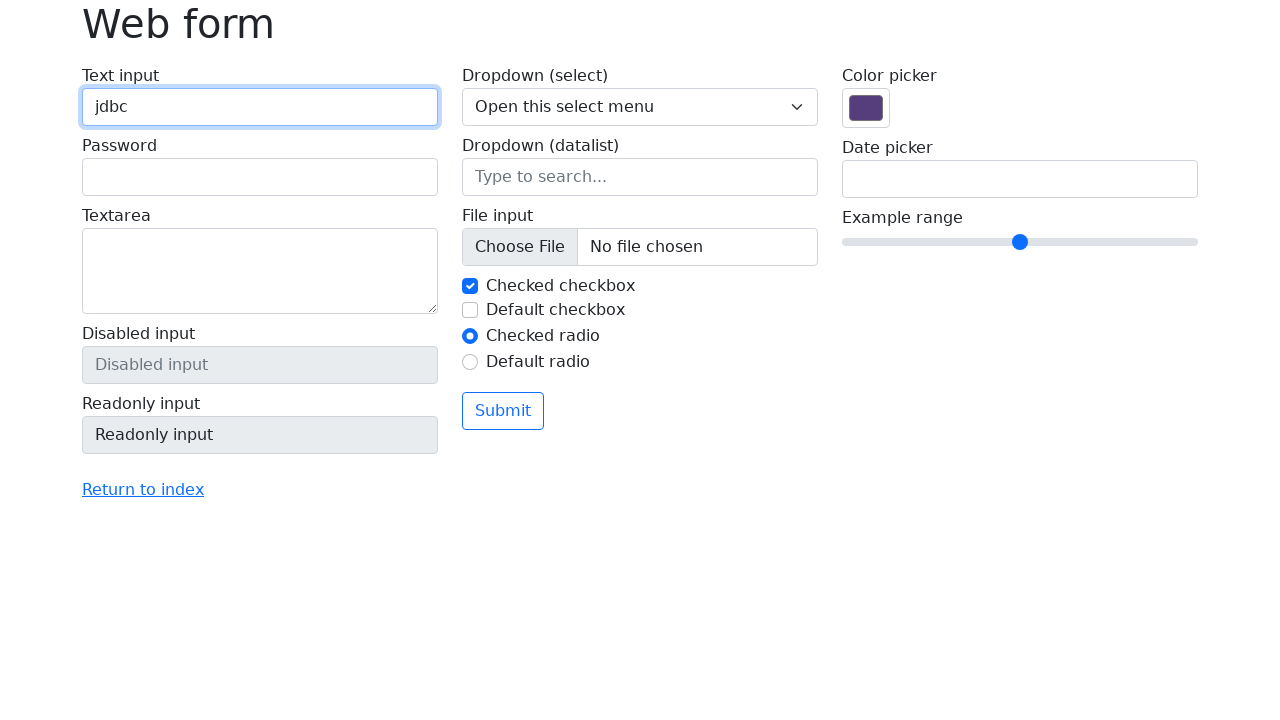